Tests window handling by clicking links that open new windows, switching between windows, and returning to the parent window.

Starting URL: https://the-internet.herokuapp.com/windows

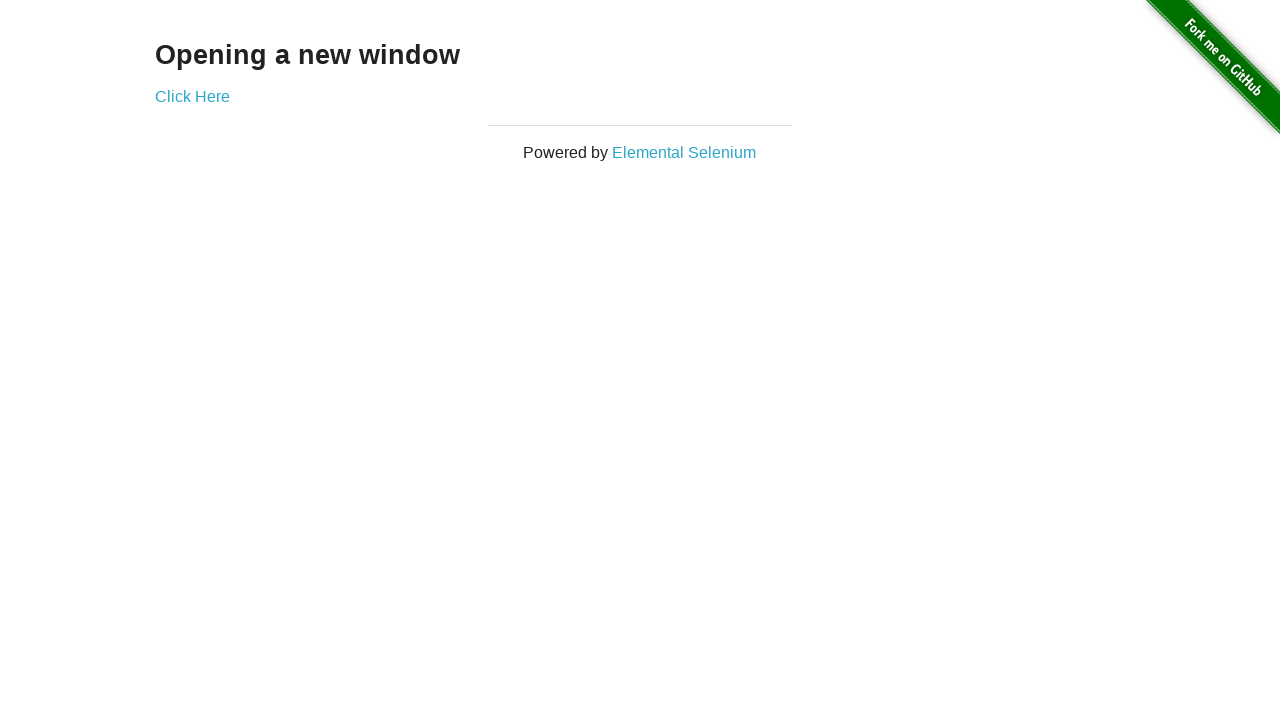

Clicked 'Click Here' link to open new window at (192, 96) on text=Click Here
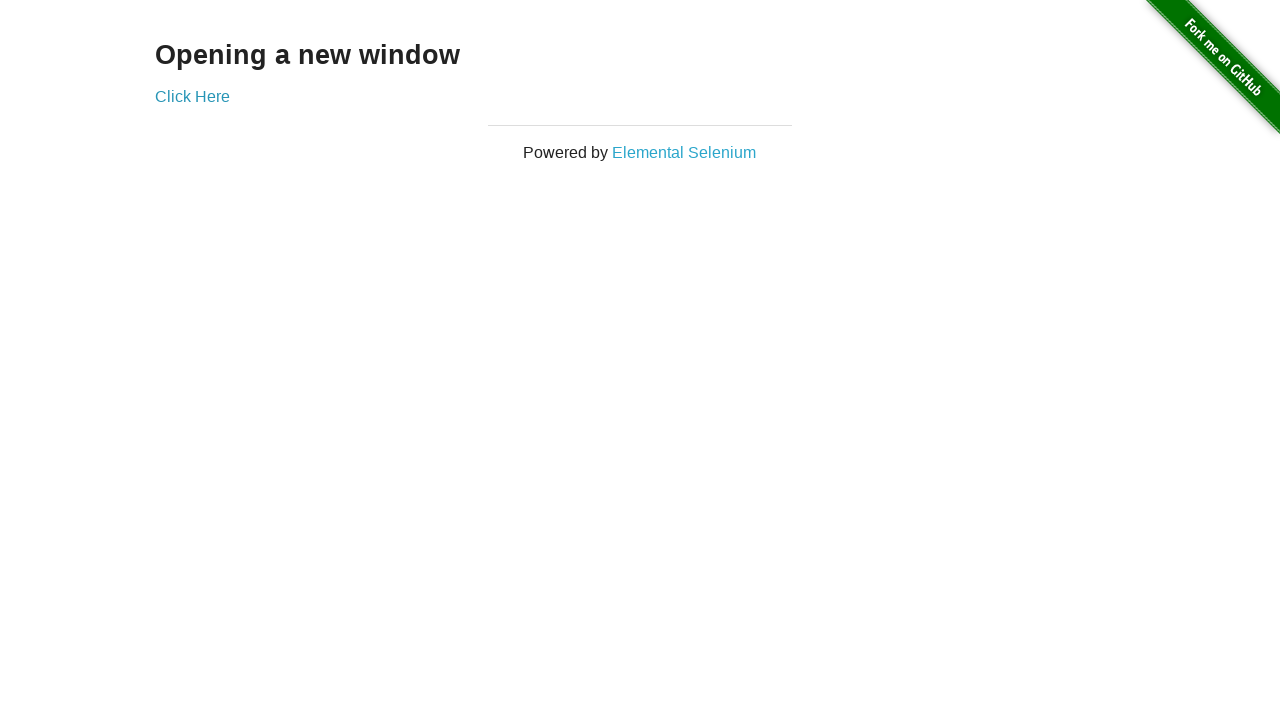

Waited for new window to open
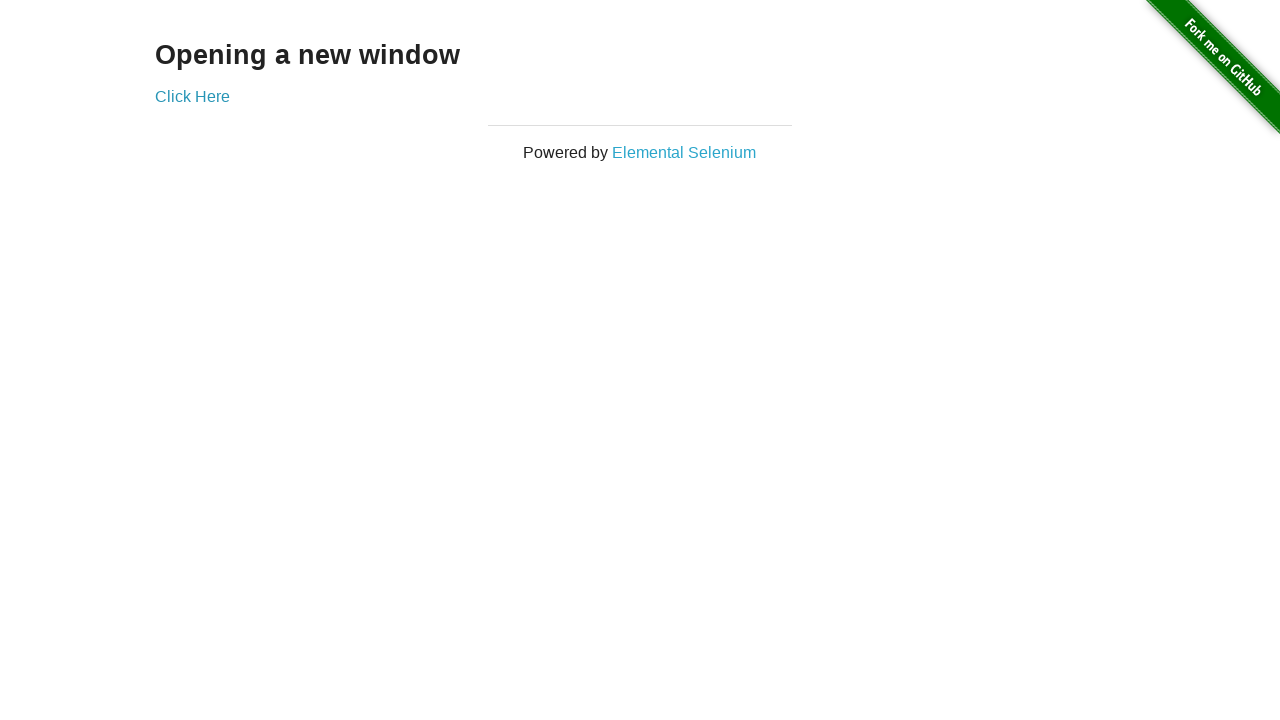

Clicked 'Elemental Selenium' link at (684, 152) on text=Elemental Selenium
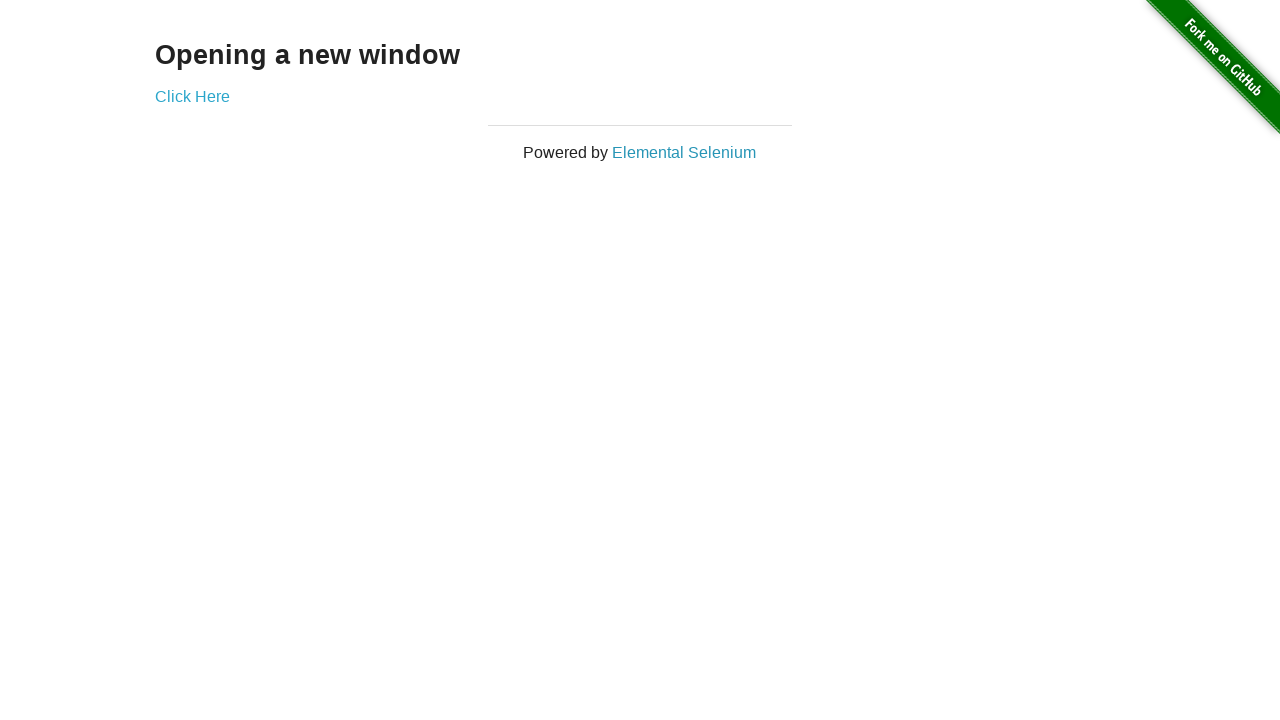

Waited for navigation to complete
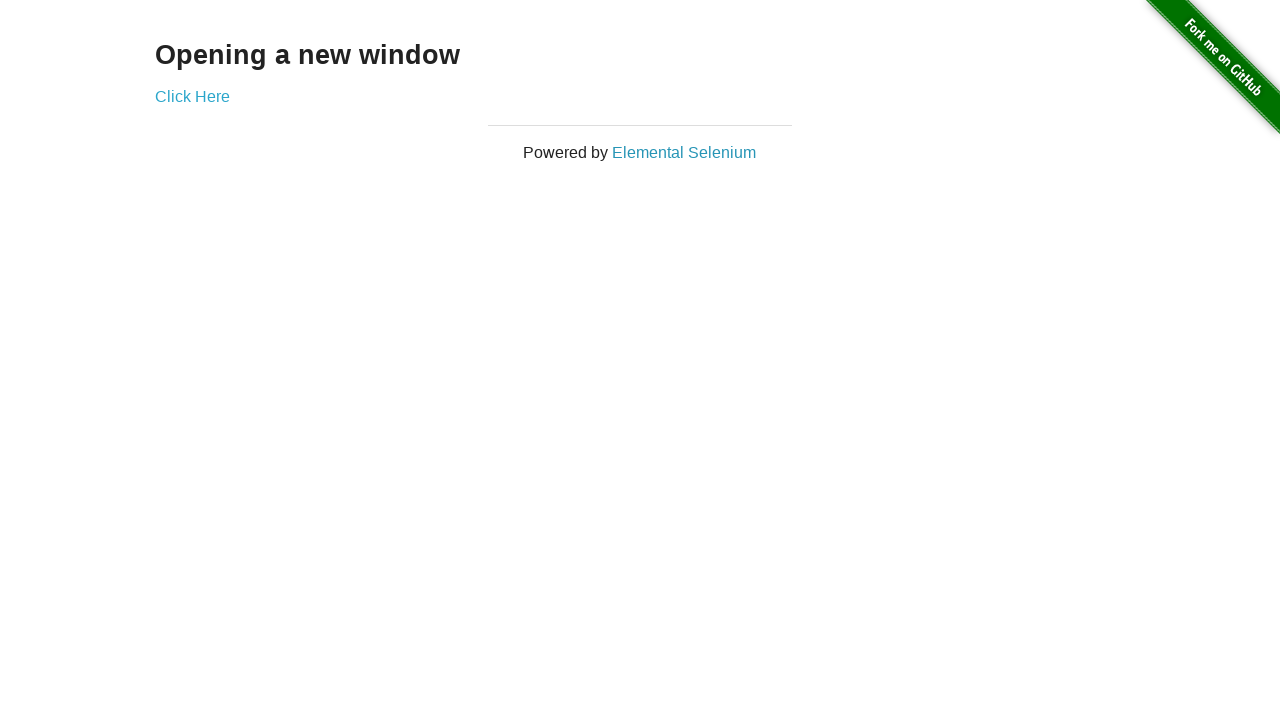

Retrieved all pages from context
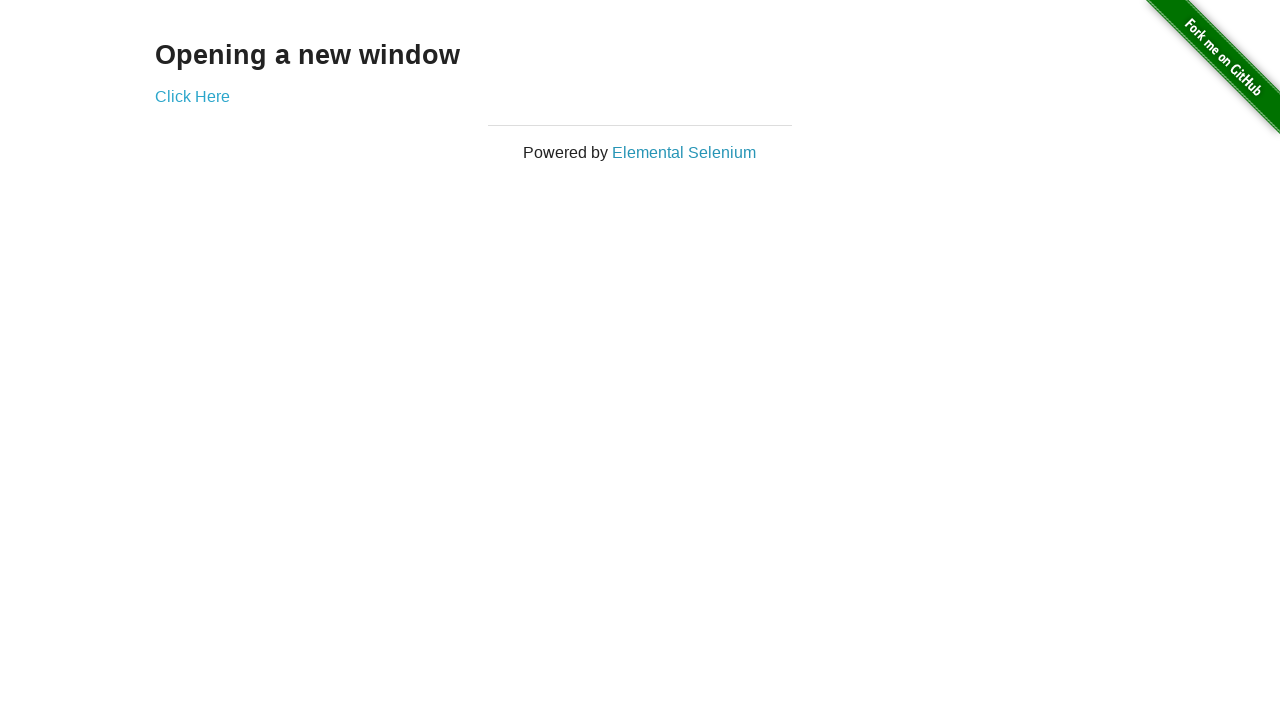

Switched to new window and verified header text: 'New Window'
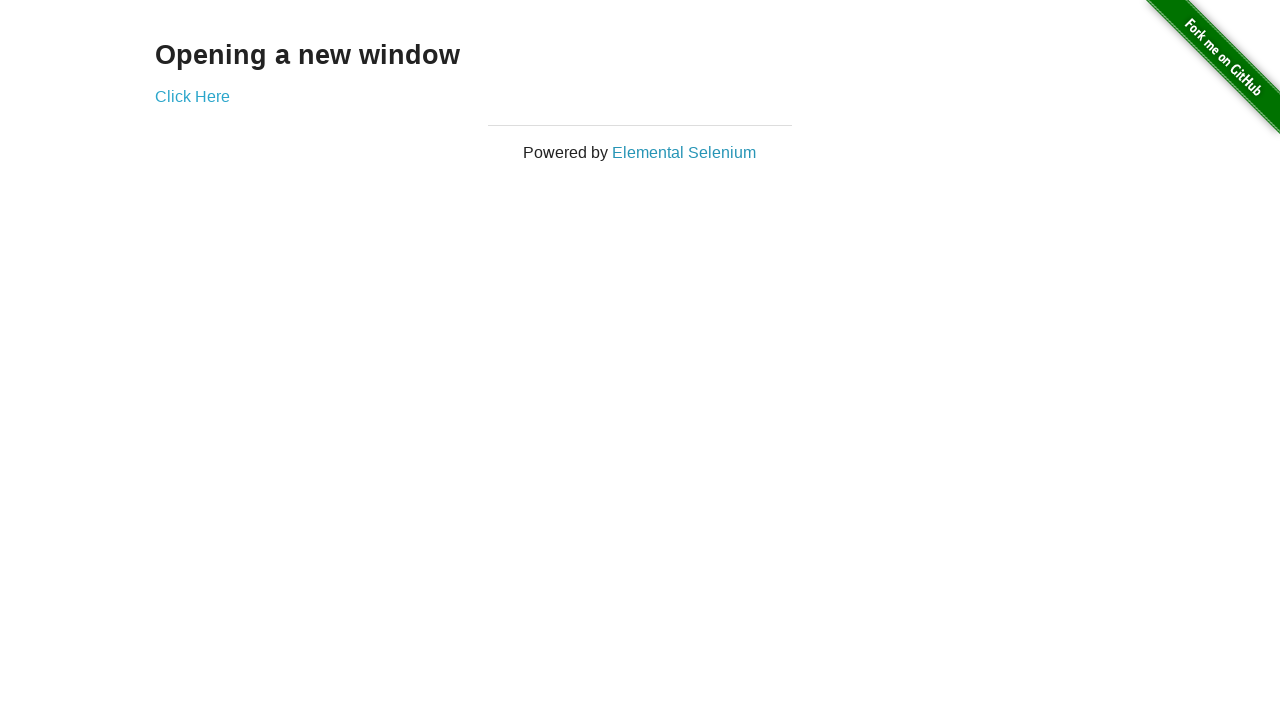

Returned focus to parent window
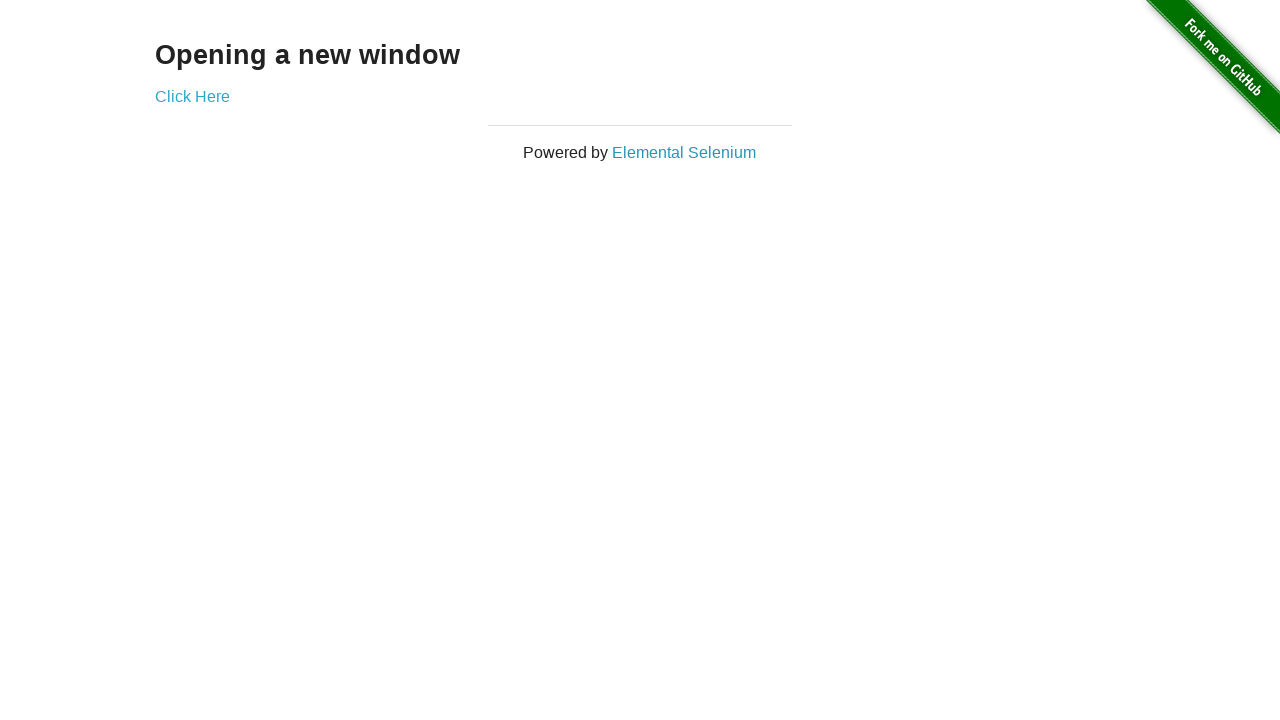

Verified parent window header text: 'Opening a new window'
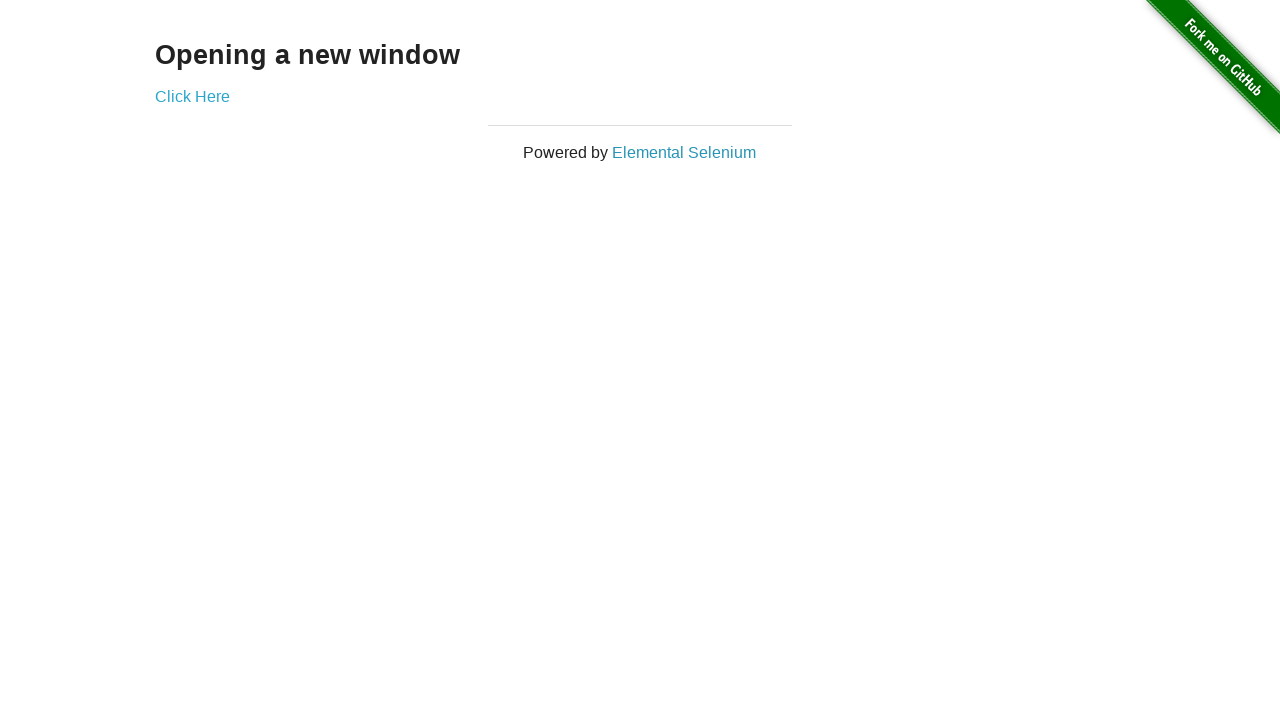

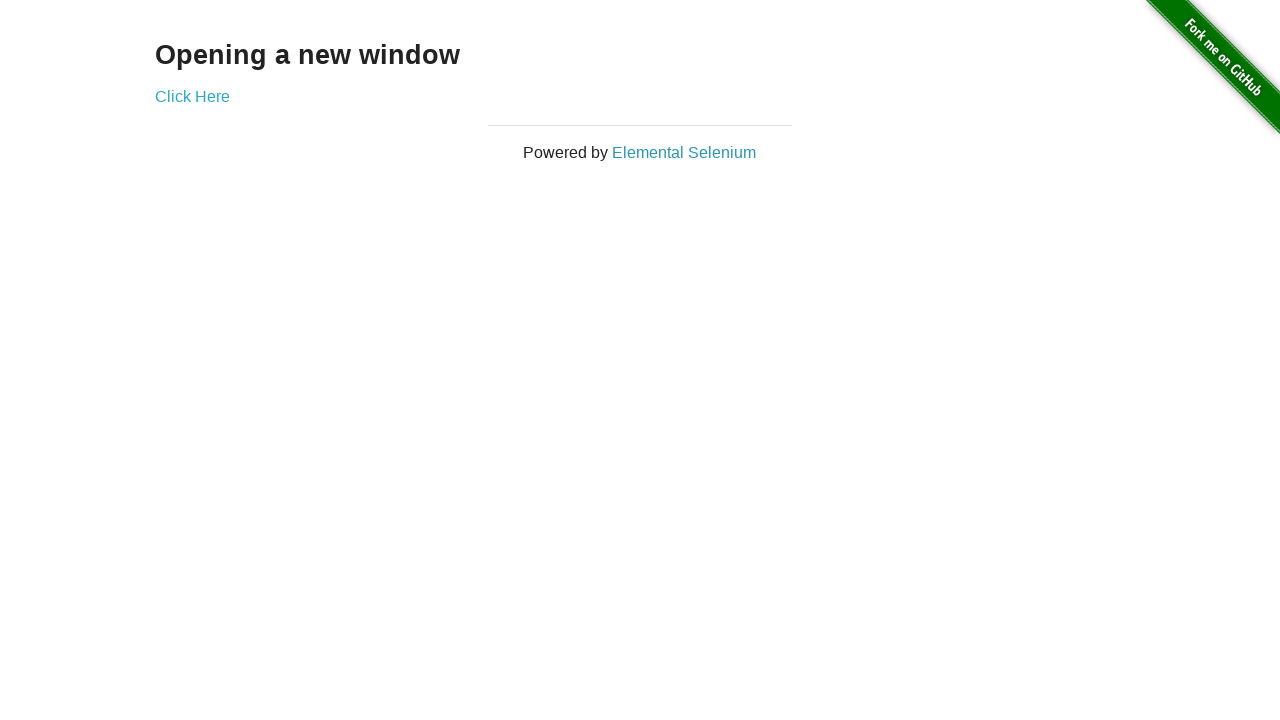